Navigates to an e-commerce site, clicks on the Monitors category, selects Apple Monitor 24, and retrieves CSS properties from product details

Starting URL: https://www.demoblaze.com/

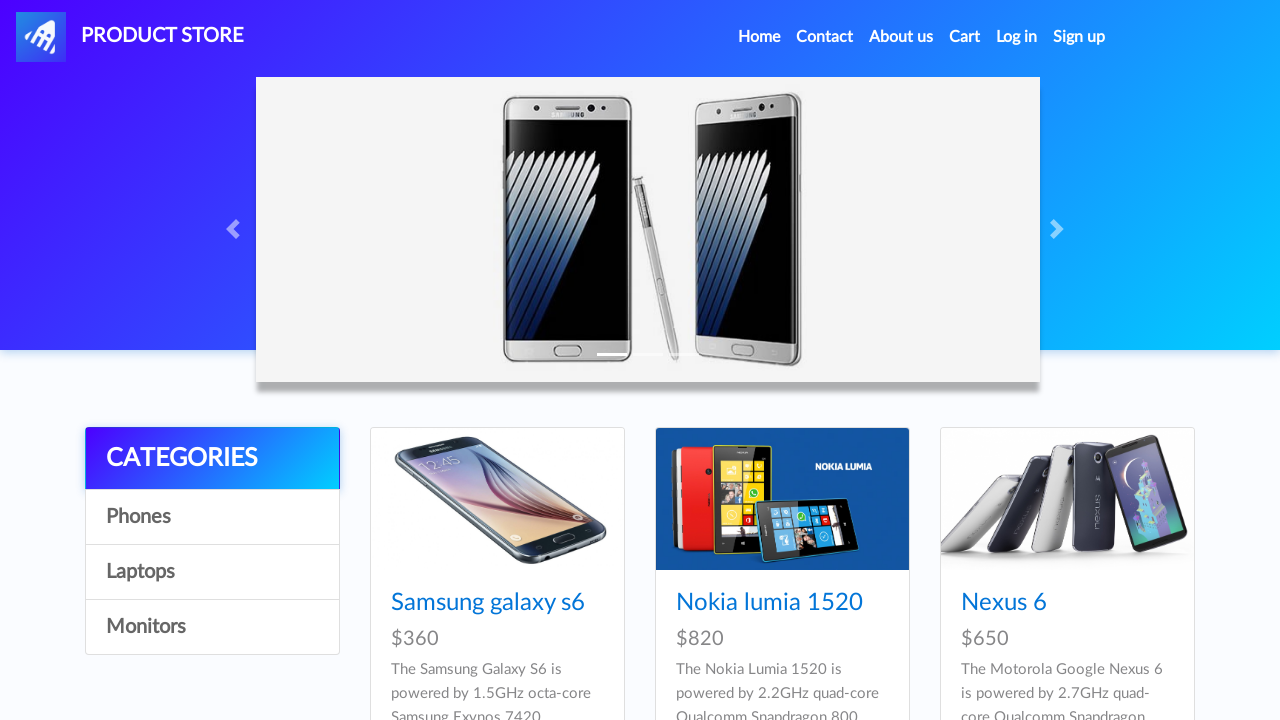

Clicked on Monitors category at (212, 627) on a:has-text('Monitors')
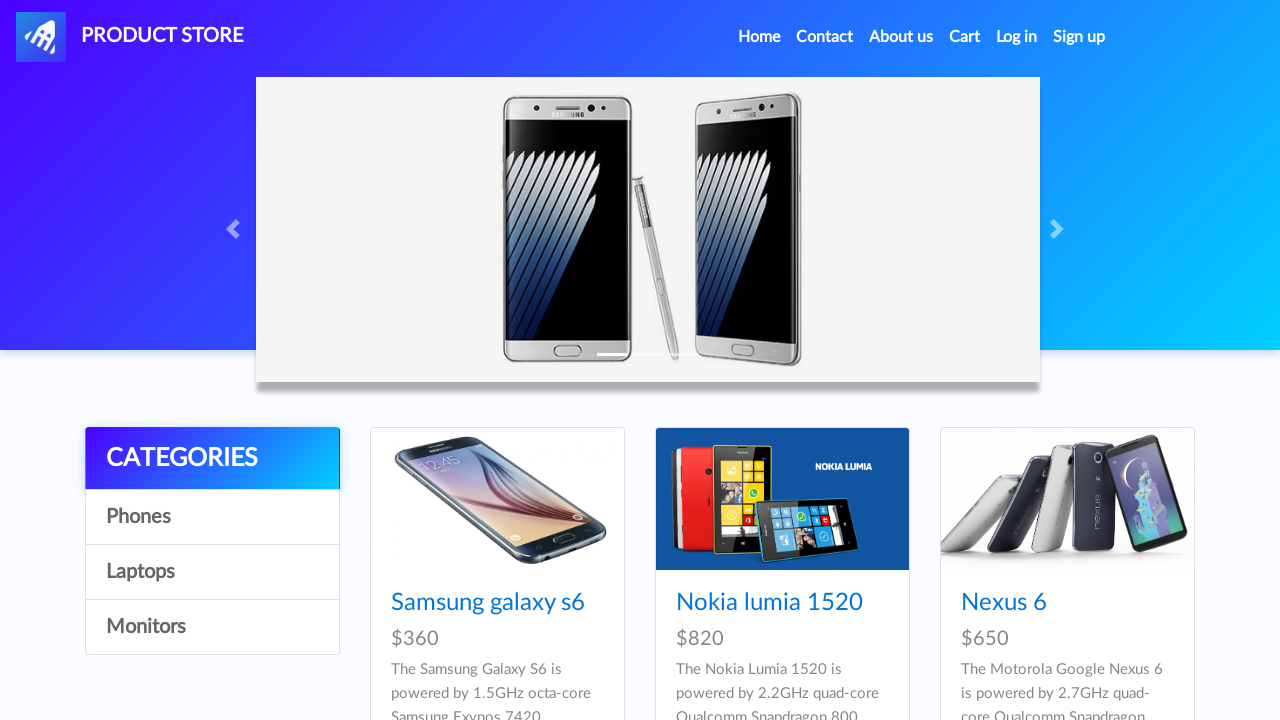

Clicked on Apple Monitor 24 product at (484, 603) on a:has-text('Apple monitor 24')
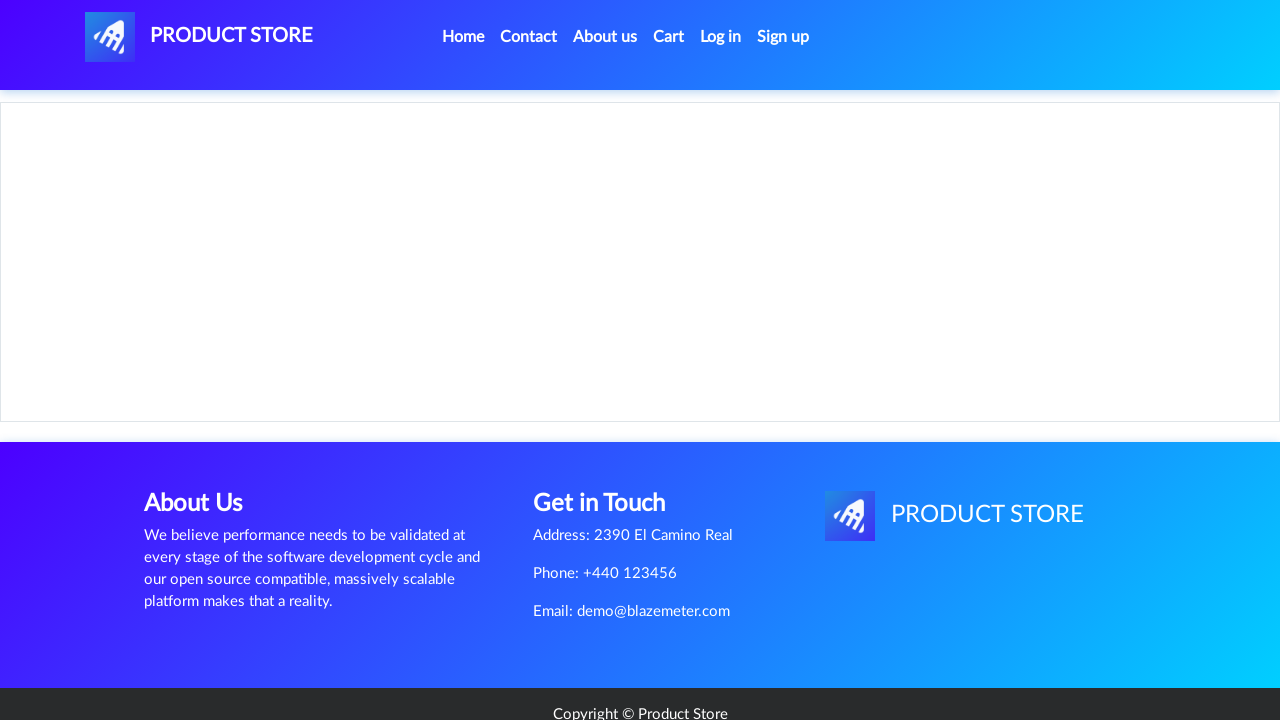

Product details loaded and visible
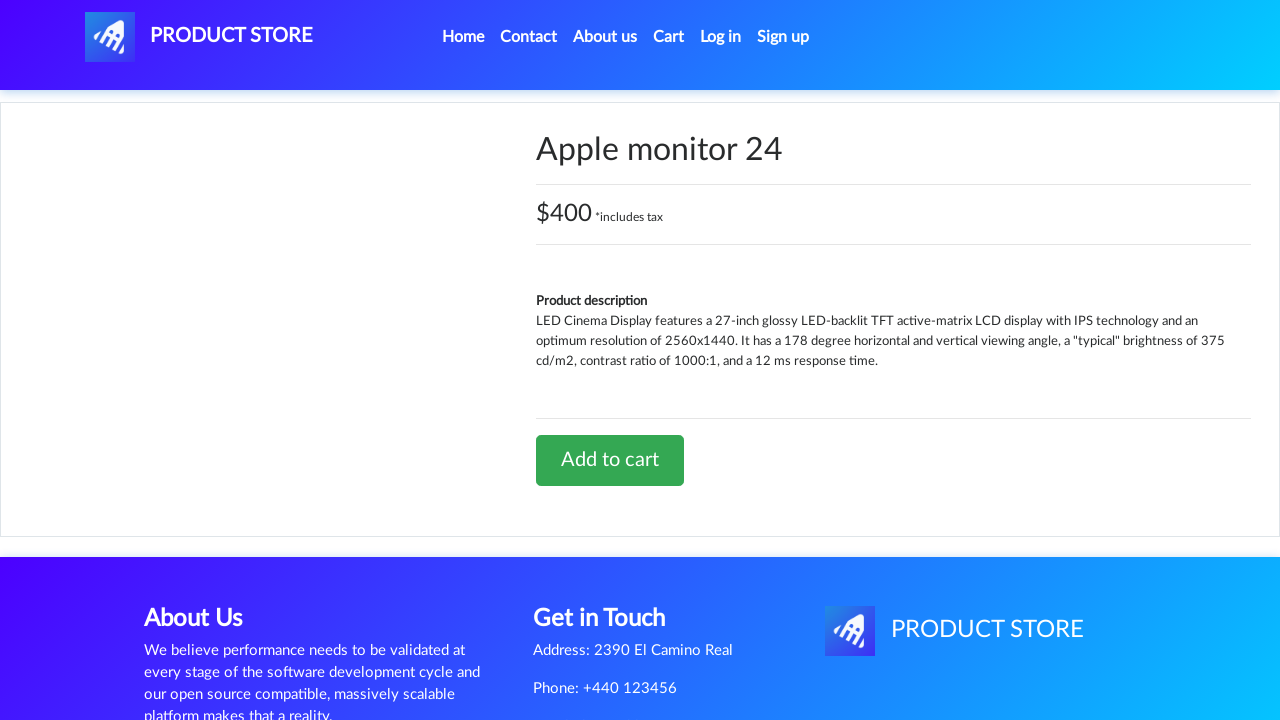

Retrieved CSS properties from Apple Monitor 24 product details
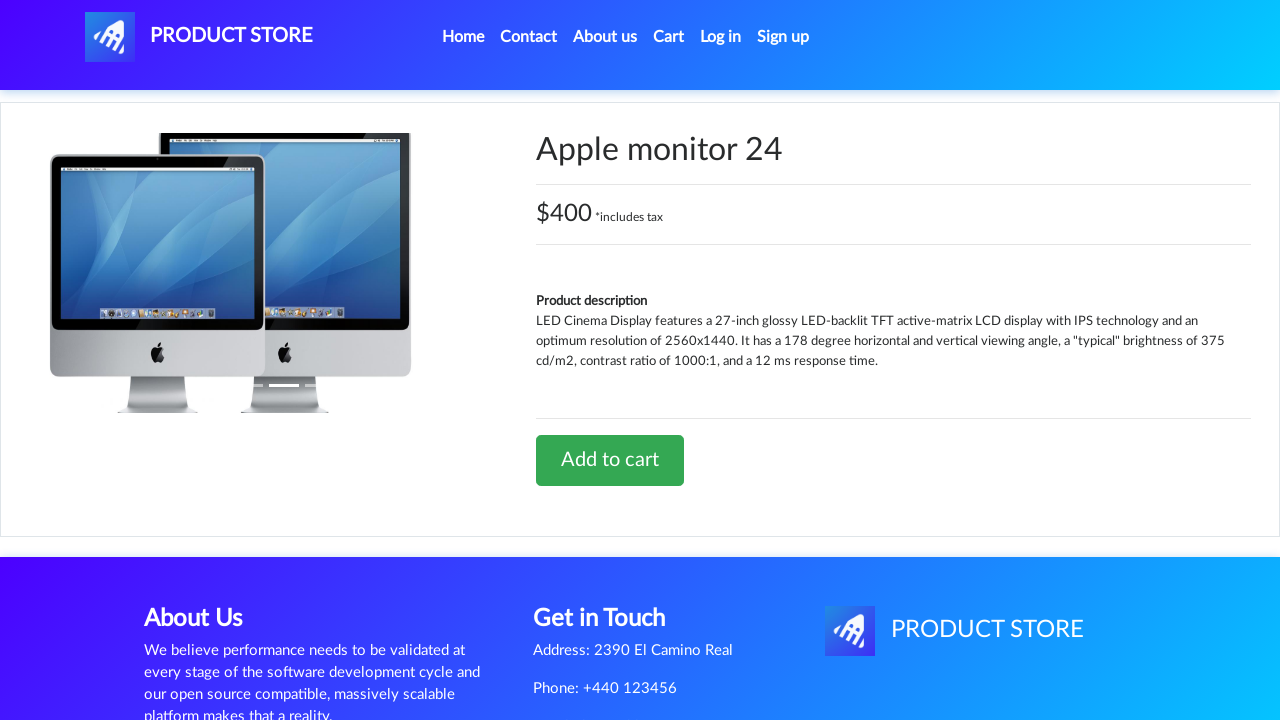

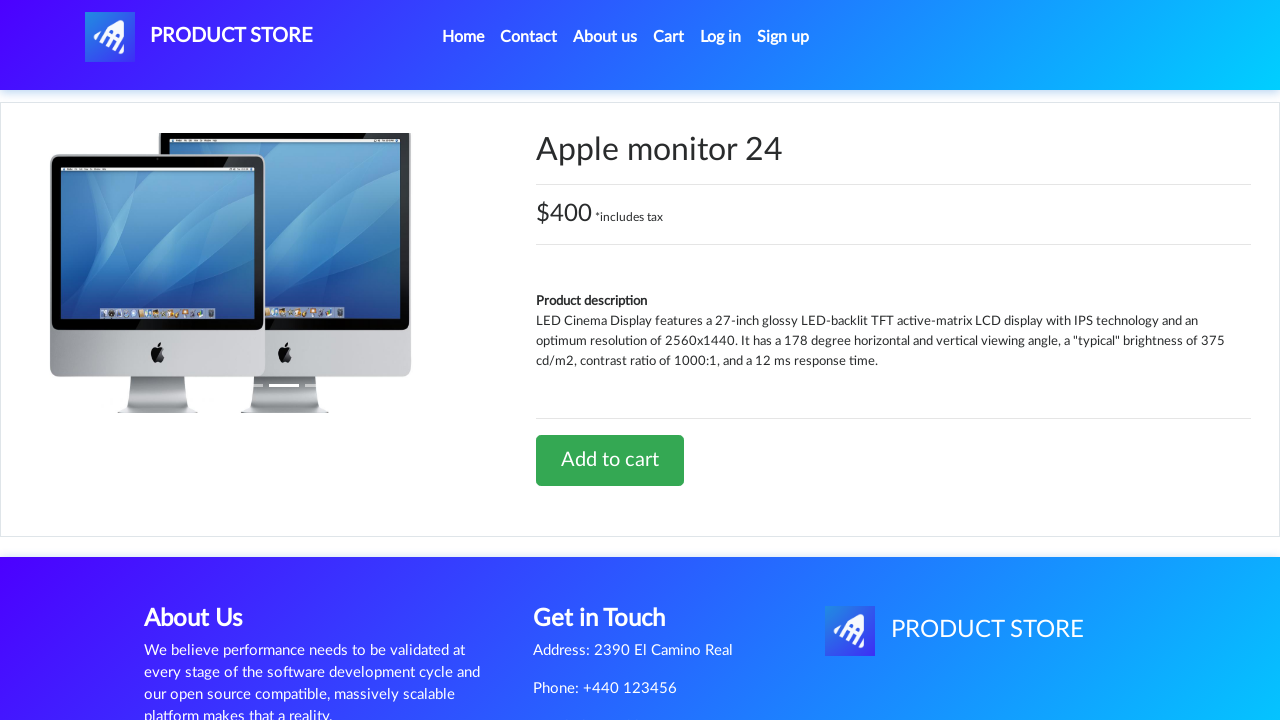